Navigates to the Binance SOL/USDT spot trading page and waits for the page to fully load by checking that the title contains "Binance Spot".

Starting URL: https://www.binance.com/pt-BR/trade/SOL_USDT?type=spot

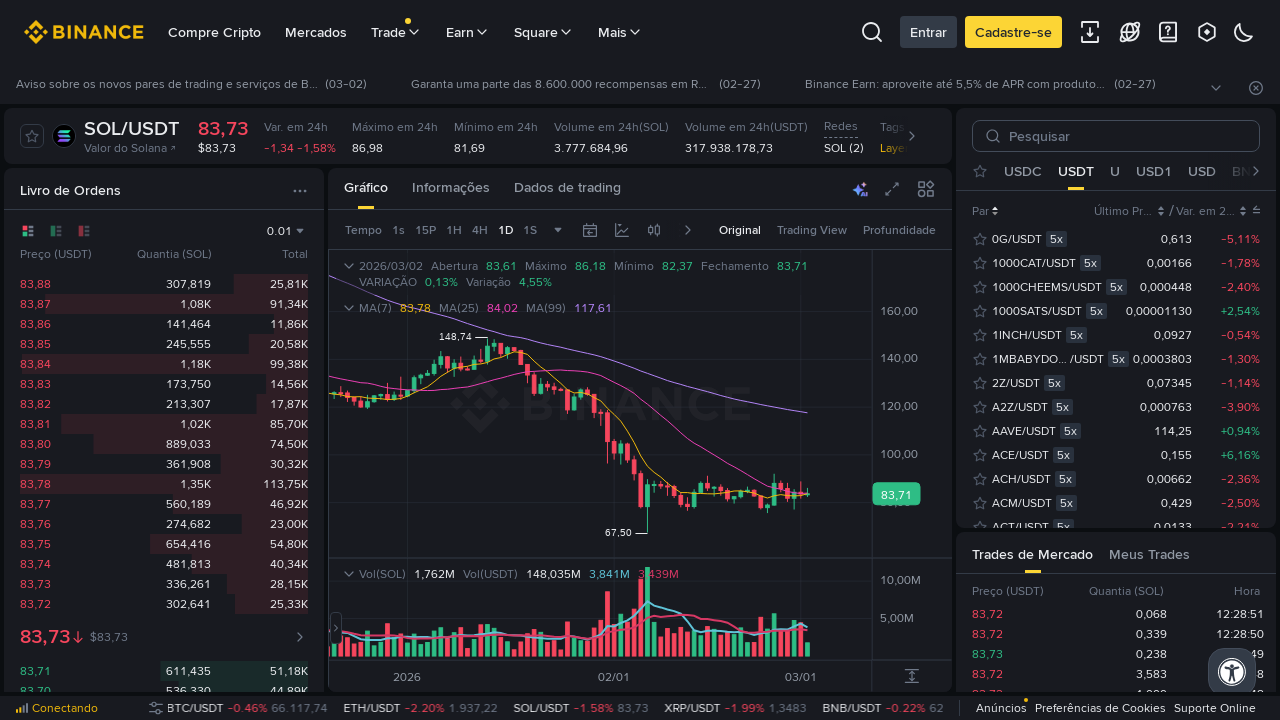

Waited for page title to contain 'Binance Spot'
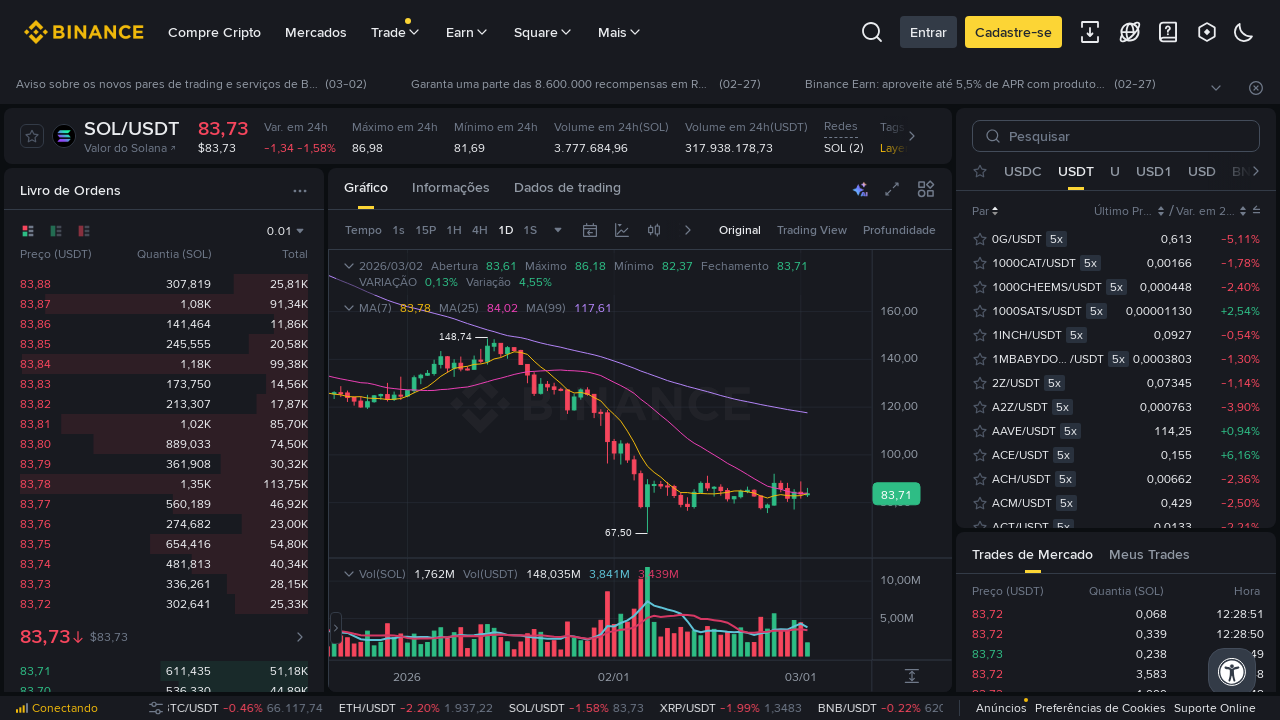

Retrieved page title
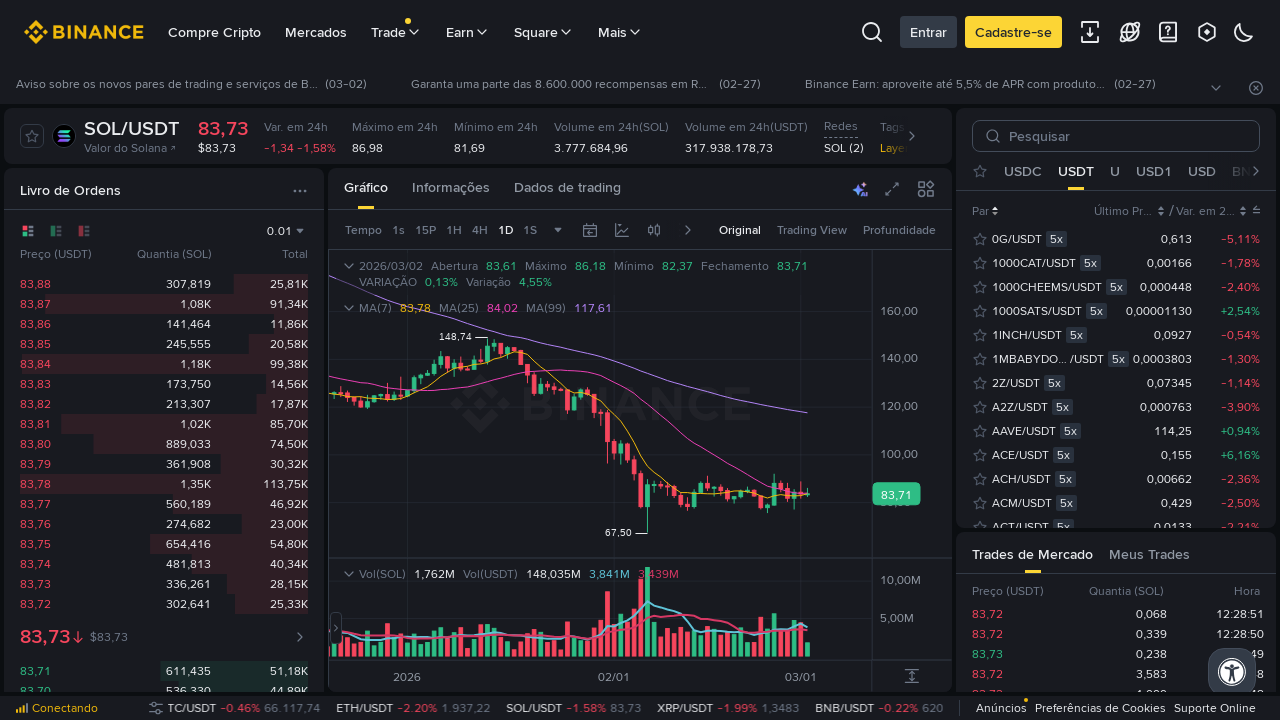

Verified page title contains 'Binance Spot'
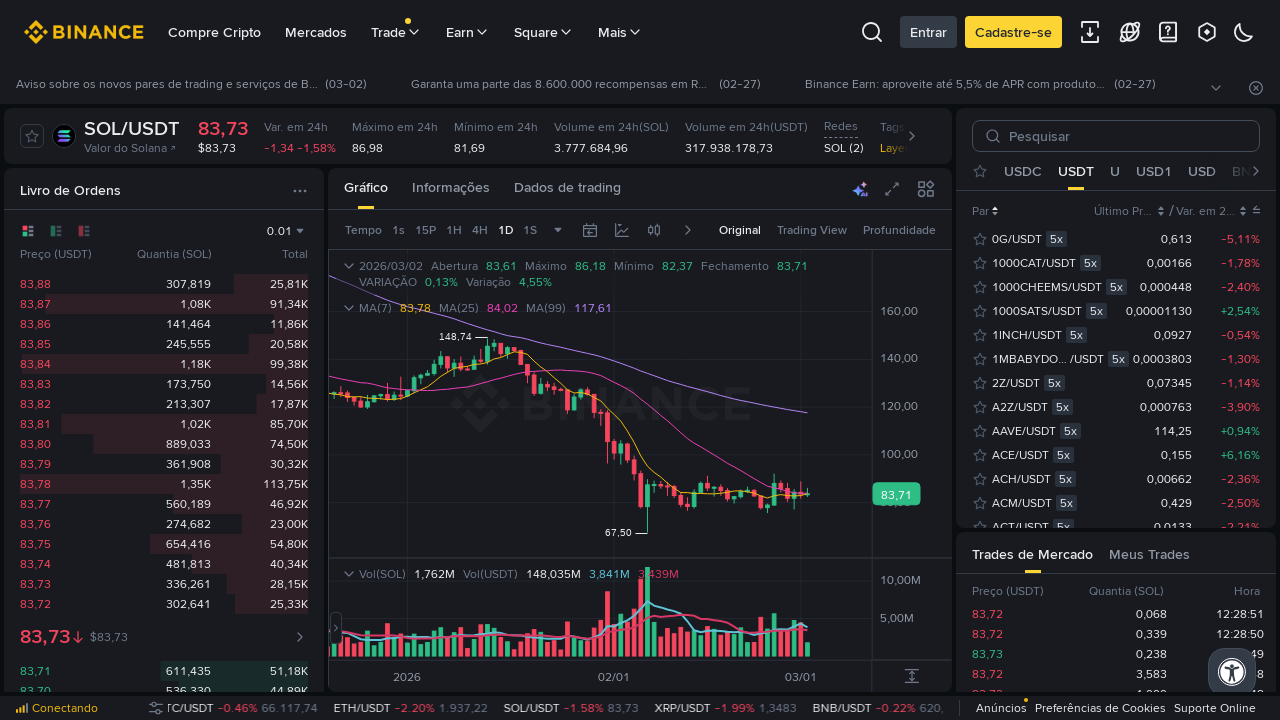

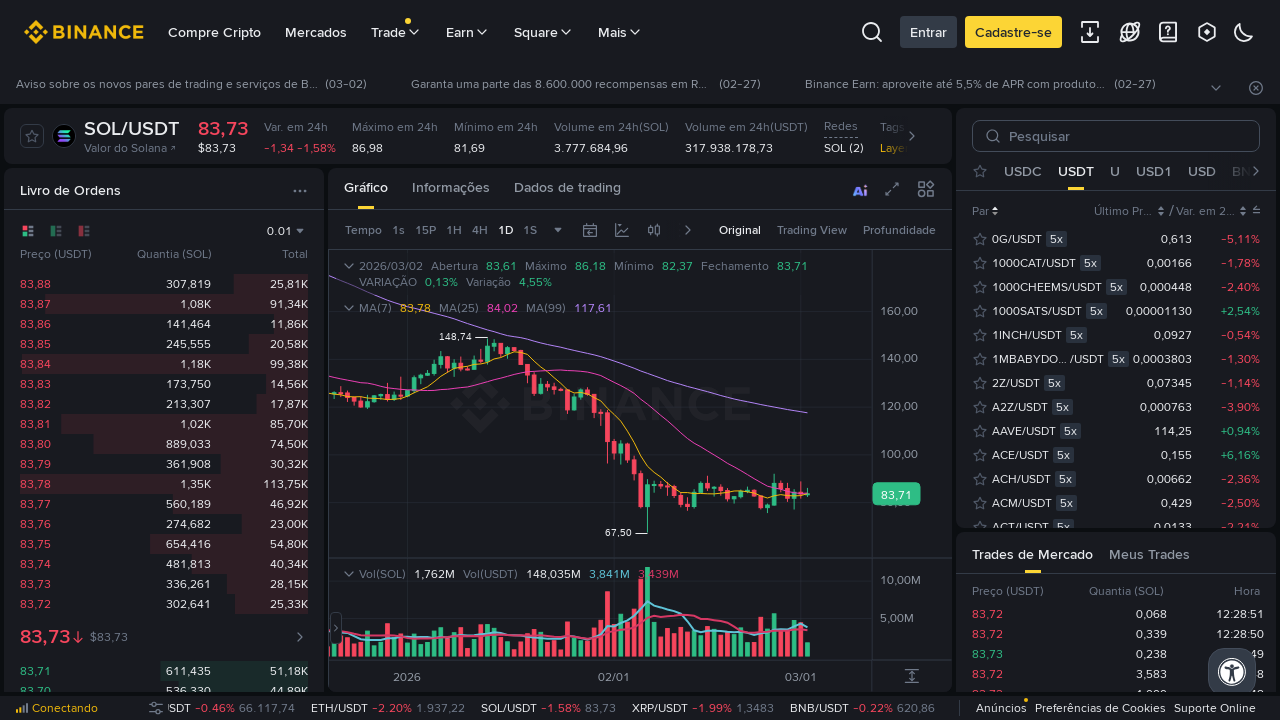